Navigates to the DemoQA website and clicks on the BookStore page

Starting URL: https://demoqa.com/

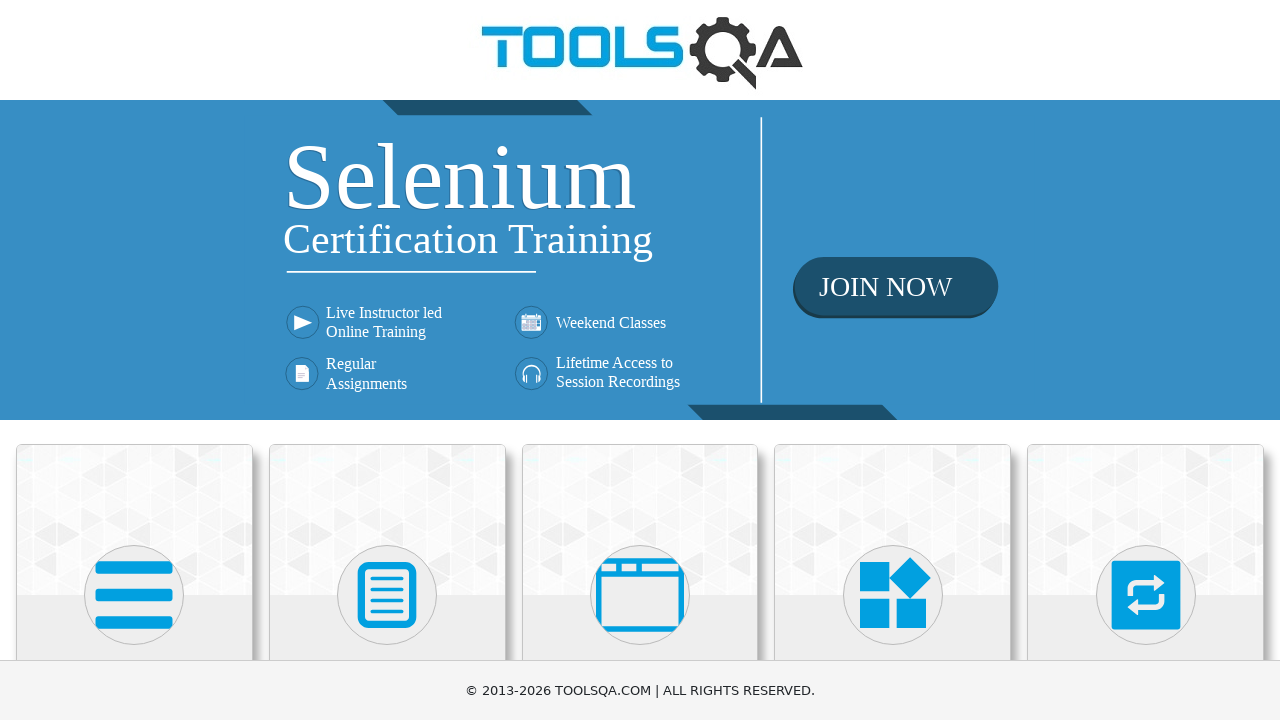

Clicked on Book Store Application link at (134, 461) on text=Book Store Application
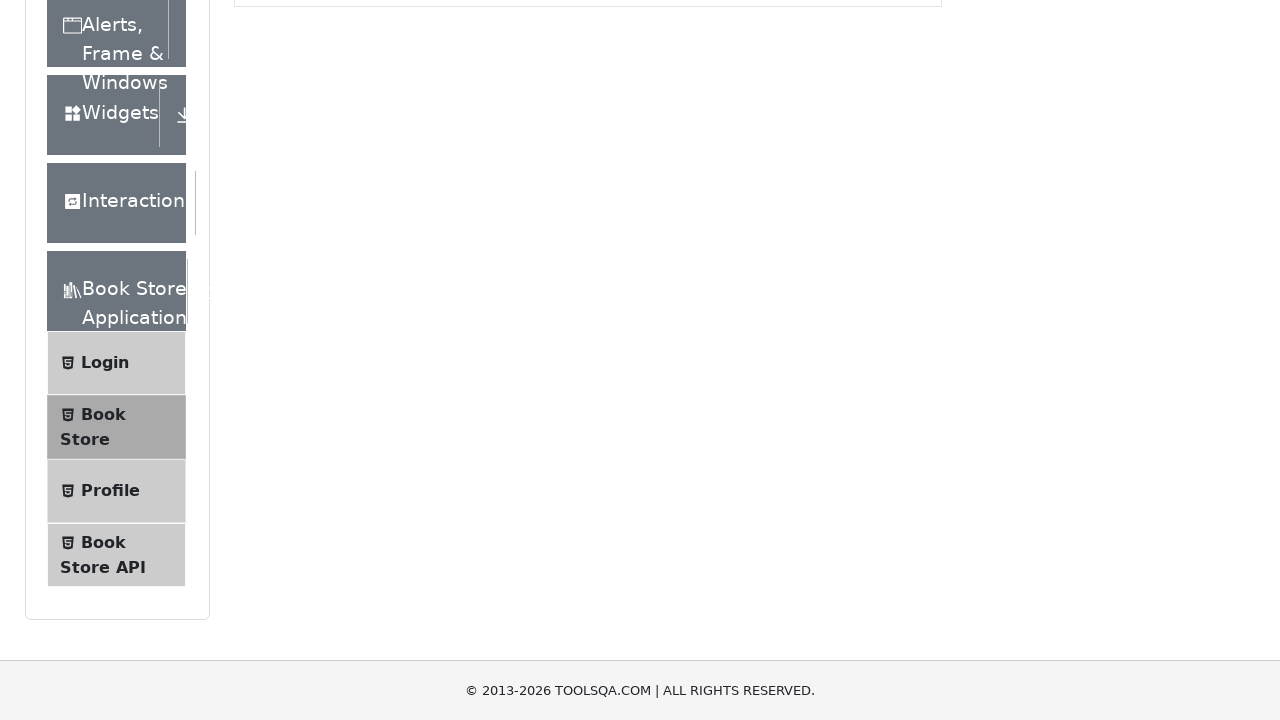

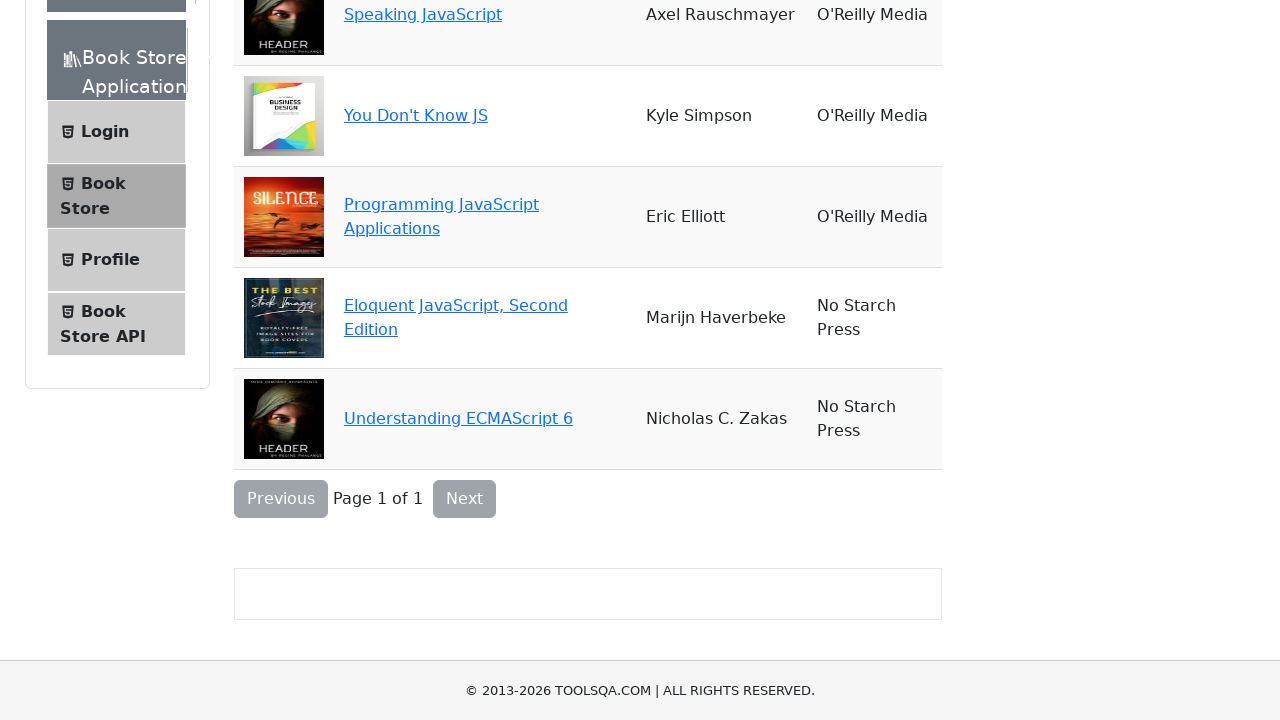